Tests flight booking flow on BlazeDemo by selecting departure and arrival cities, choosing a flight, filling passenger and payment information, and completing the purchase.

Starting URL: https://blazedemo.com/

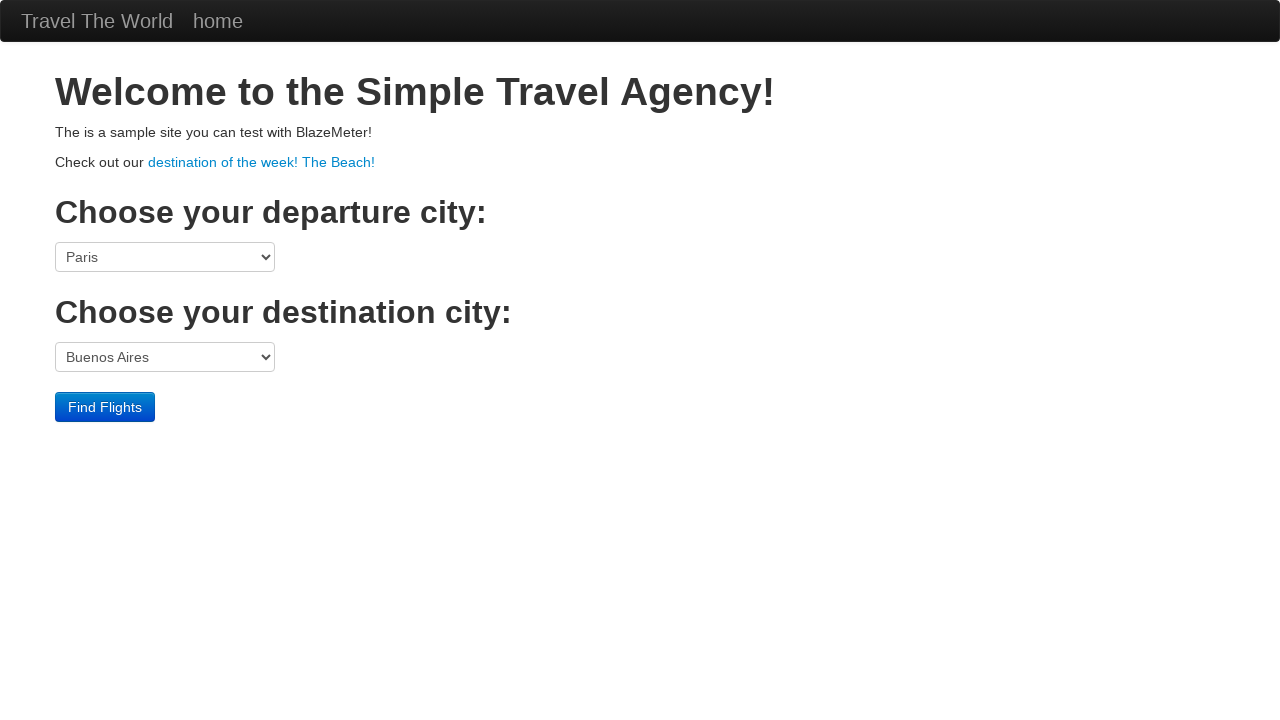

Selected Boston as departure city on select[name='fromPort']
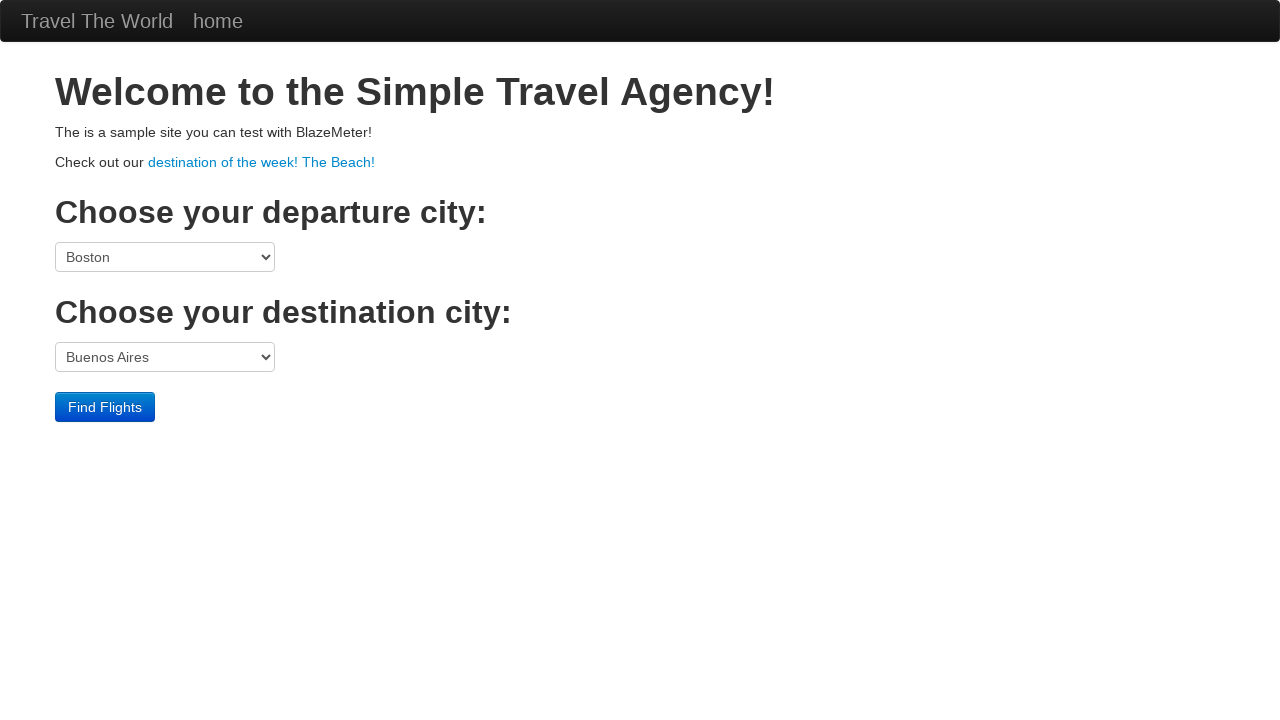

Selected Rome as arrival city on select[name='toPort']
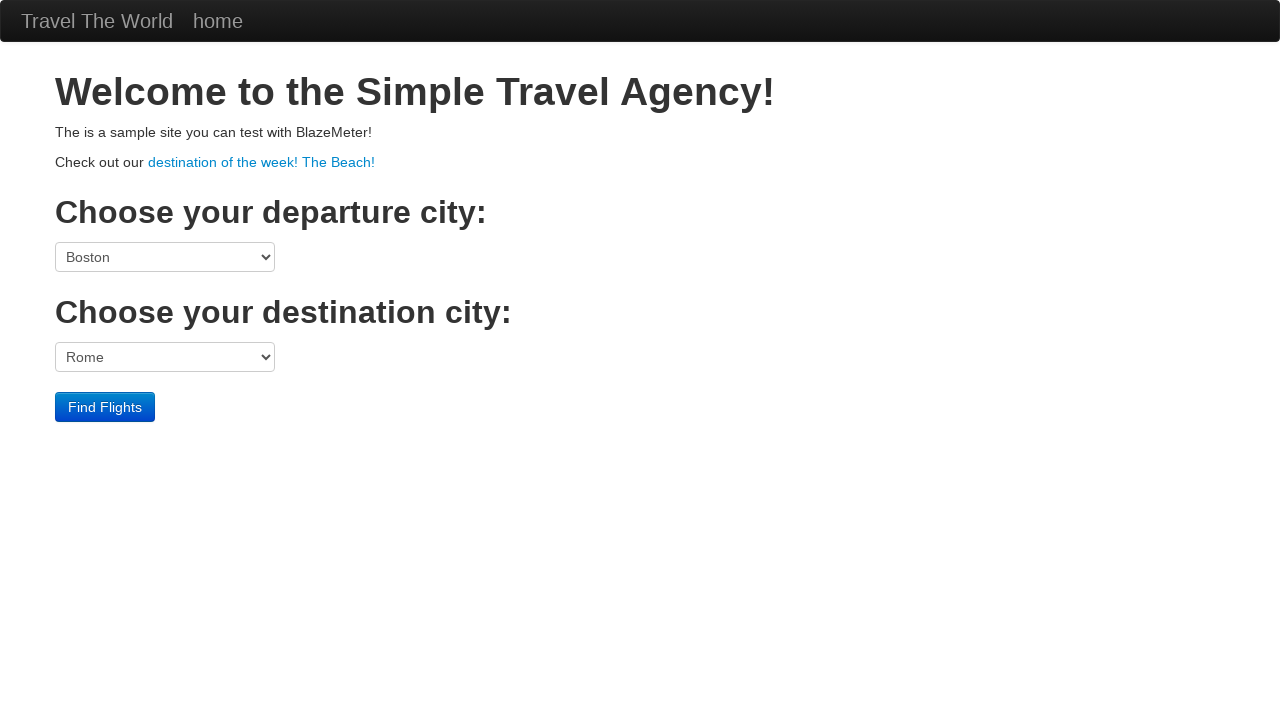

Clicked Find Flights button to search for available flights at (105, 407) on input[type='submit']
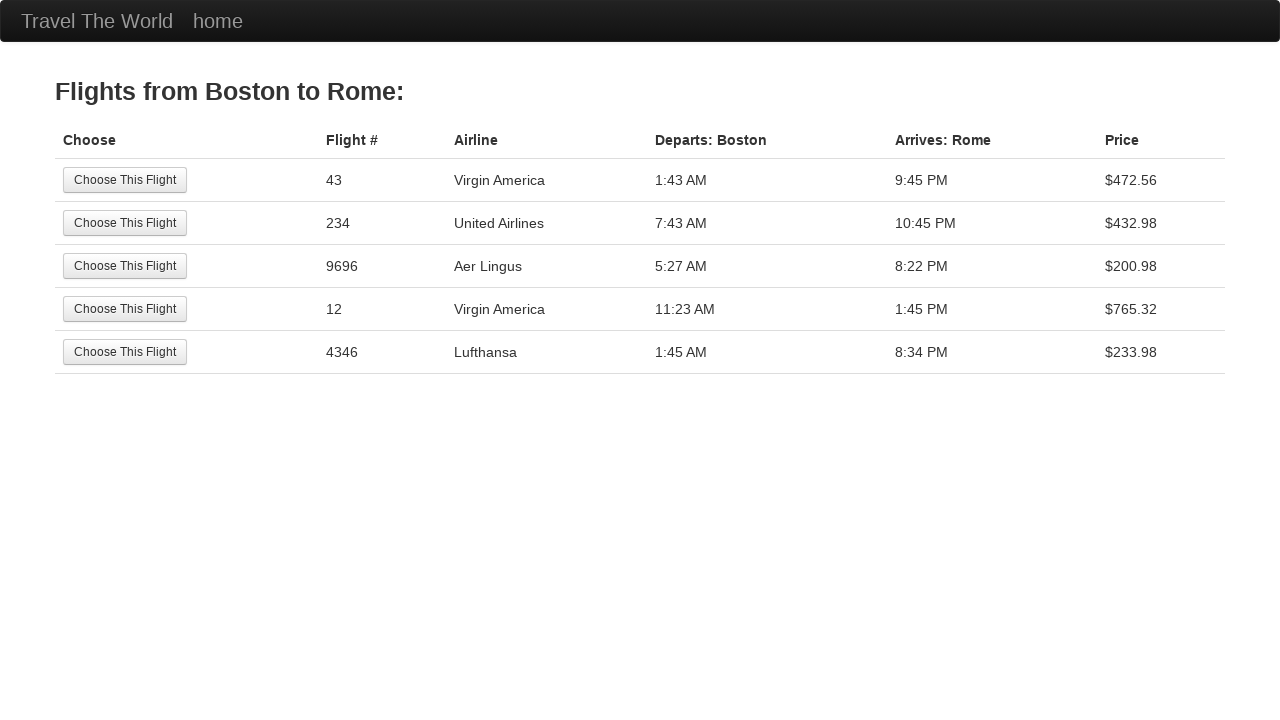

Flight results loaded successfully
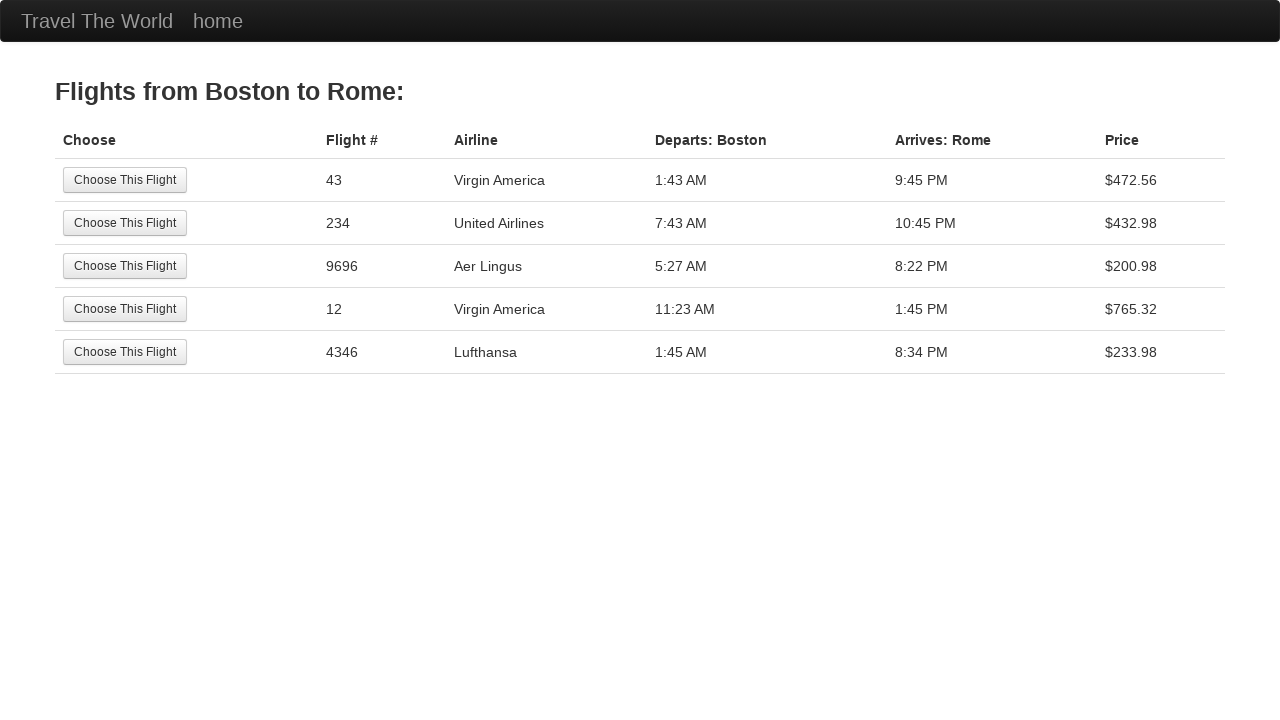

Selected second flight from available options at (125, 223) on tbody tr:nth-child(2) input[type='submit']
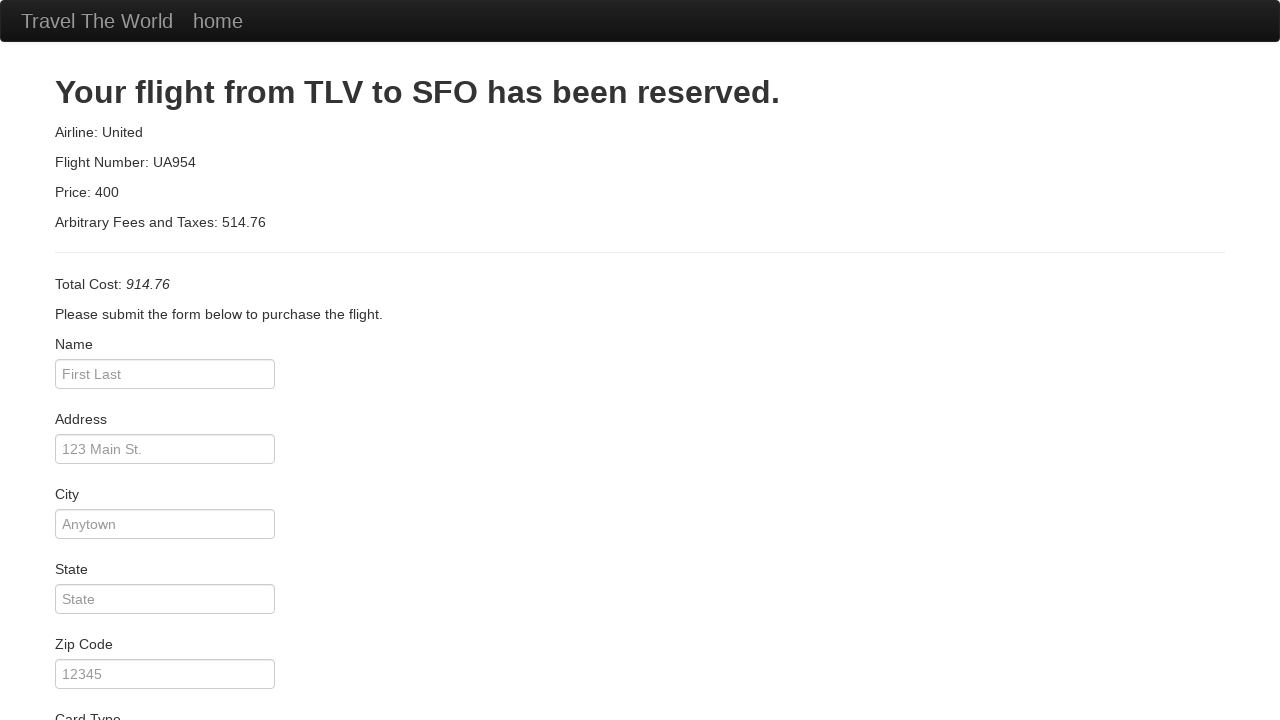

Filled passenger name: Maria Garcia on #inputName
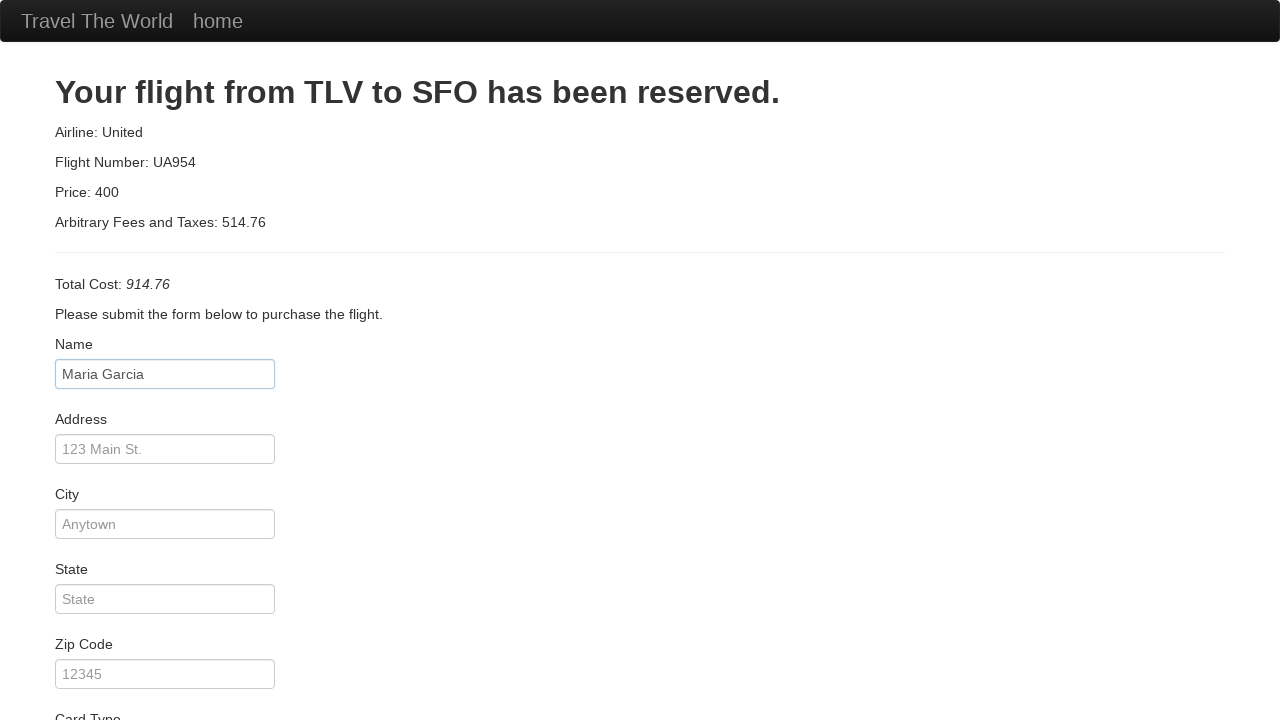

Filled address: 742 Evergreen Terrace on #address
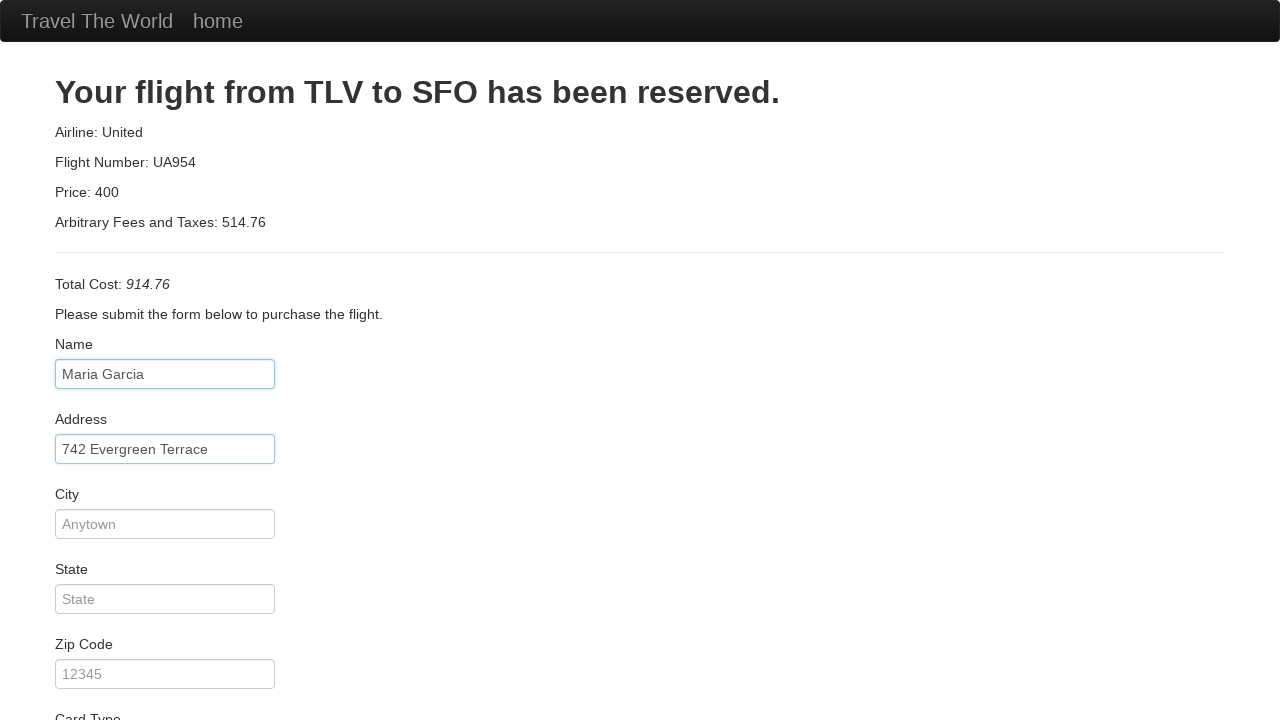

Filled city: Boston on #city
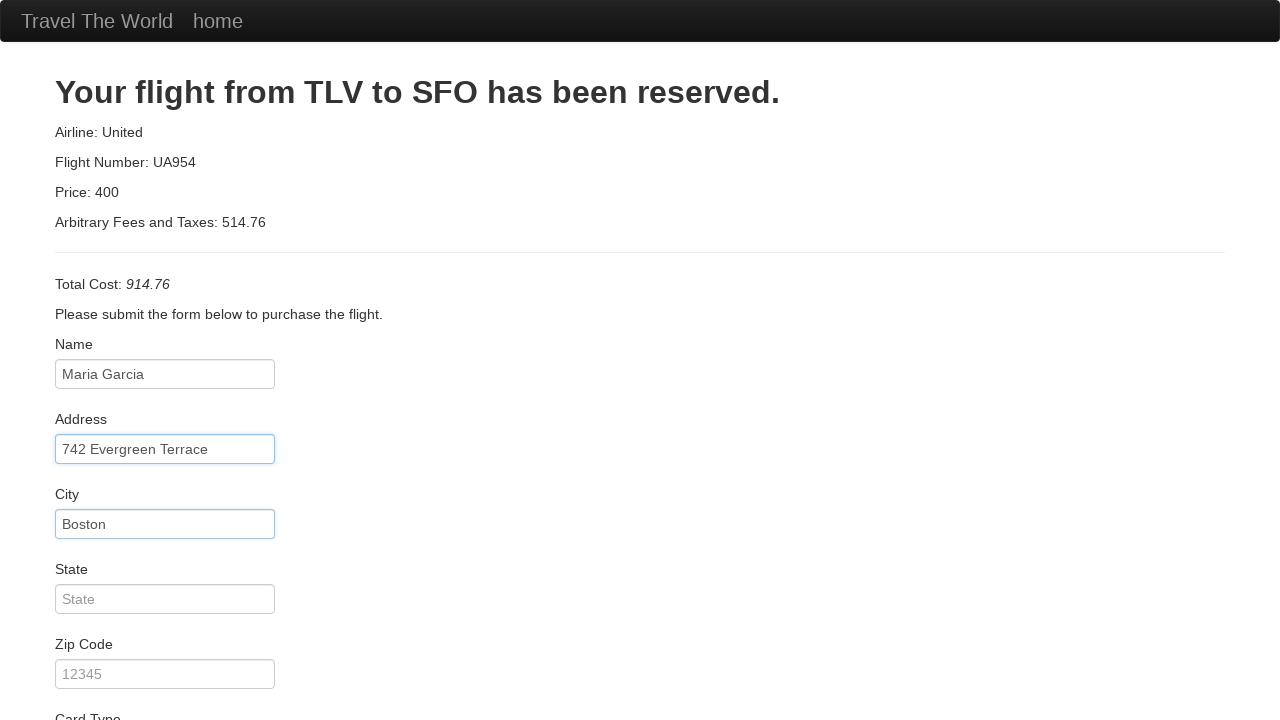

Filled state: Massachusetts on #state
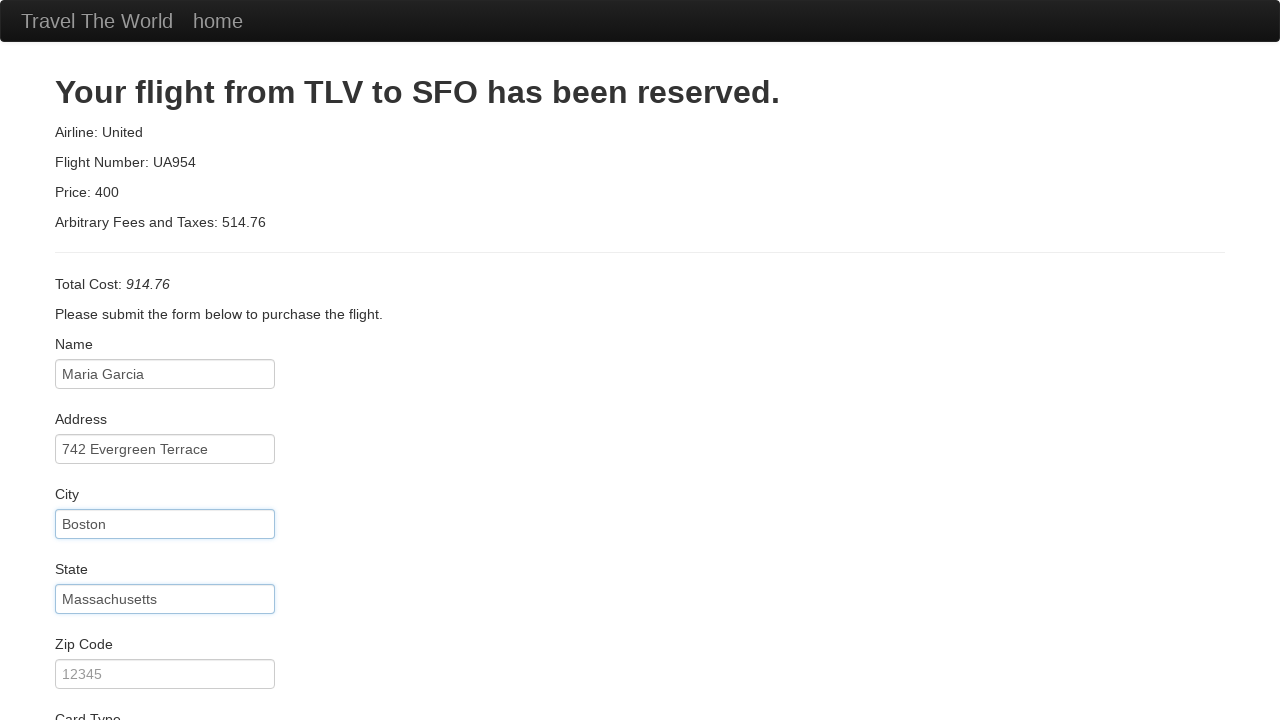

Filled zip code: 02101 on #zipCode
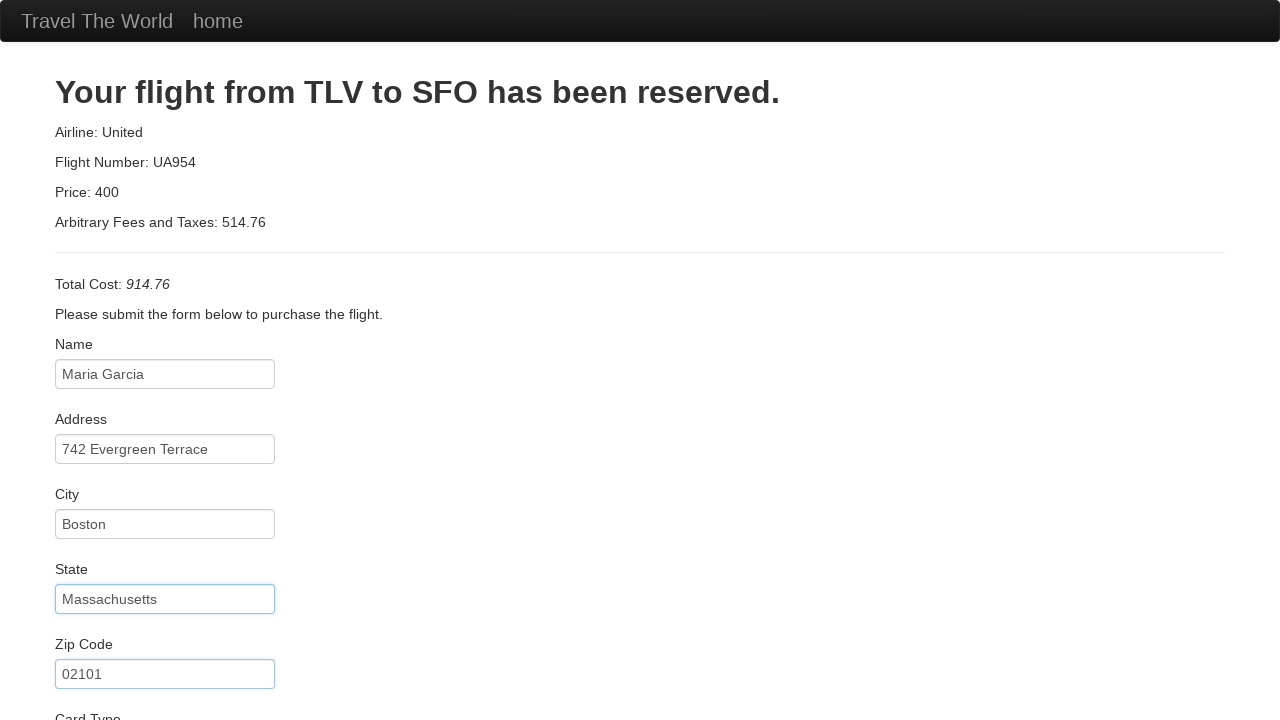

Selected card type on #cardType
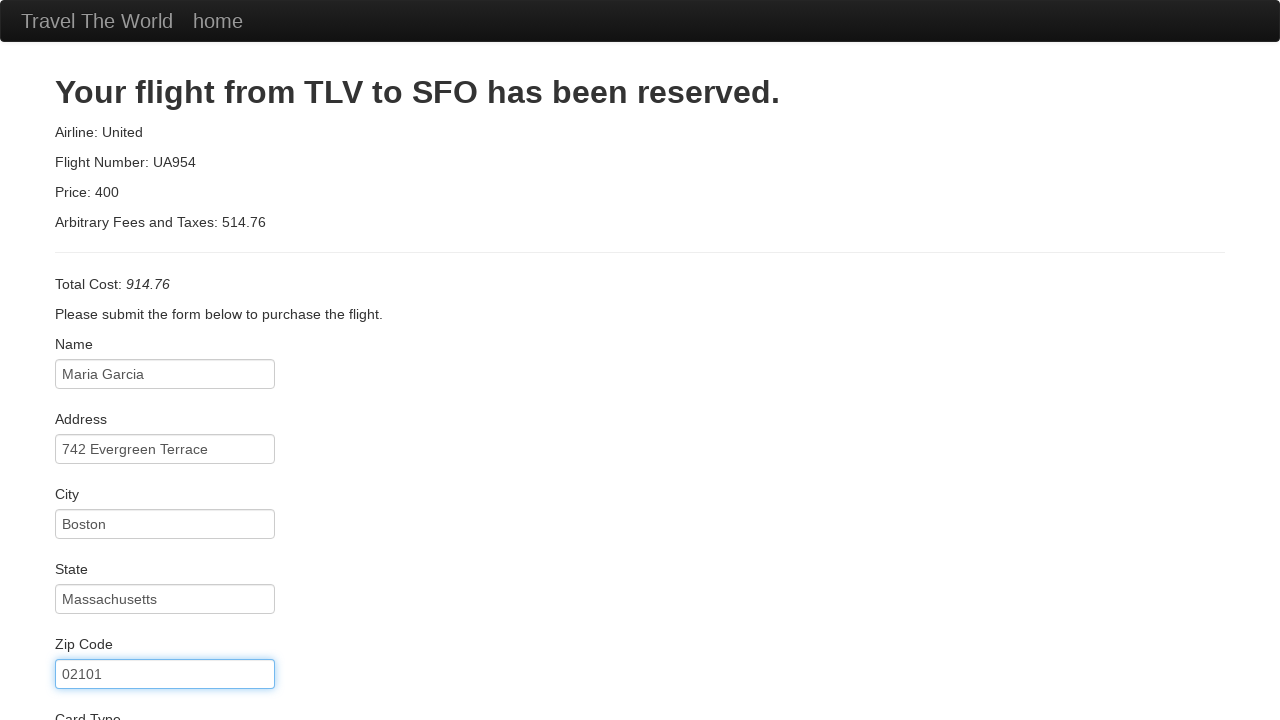

Filled credit card number: 4532 8891 2345 6789 on #creditCardNumber
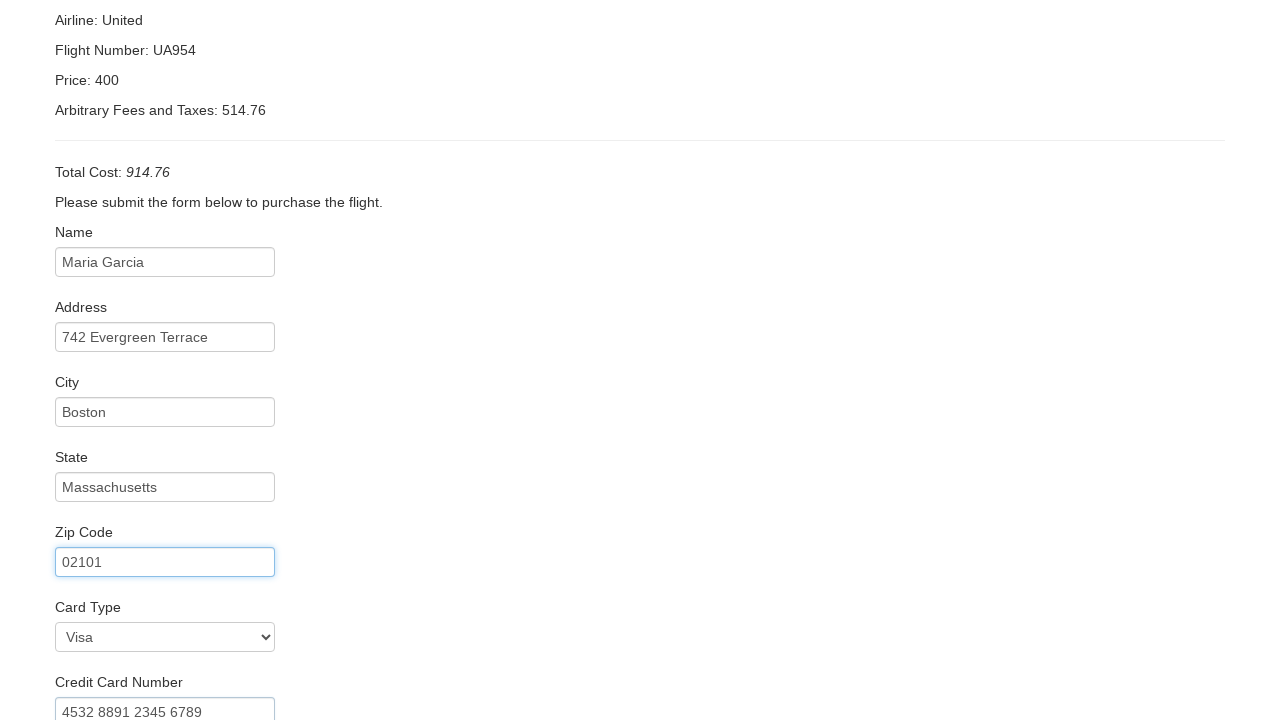

Filled credit card month: 08 on #creditCardMonth
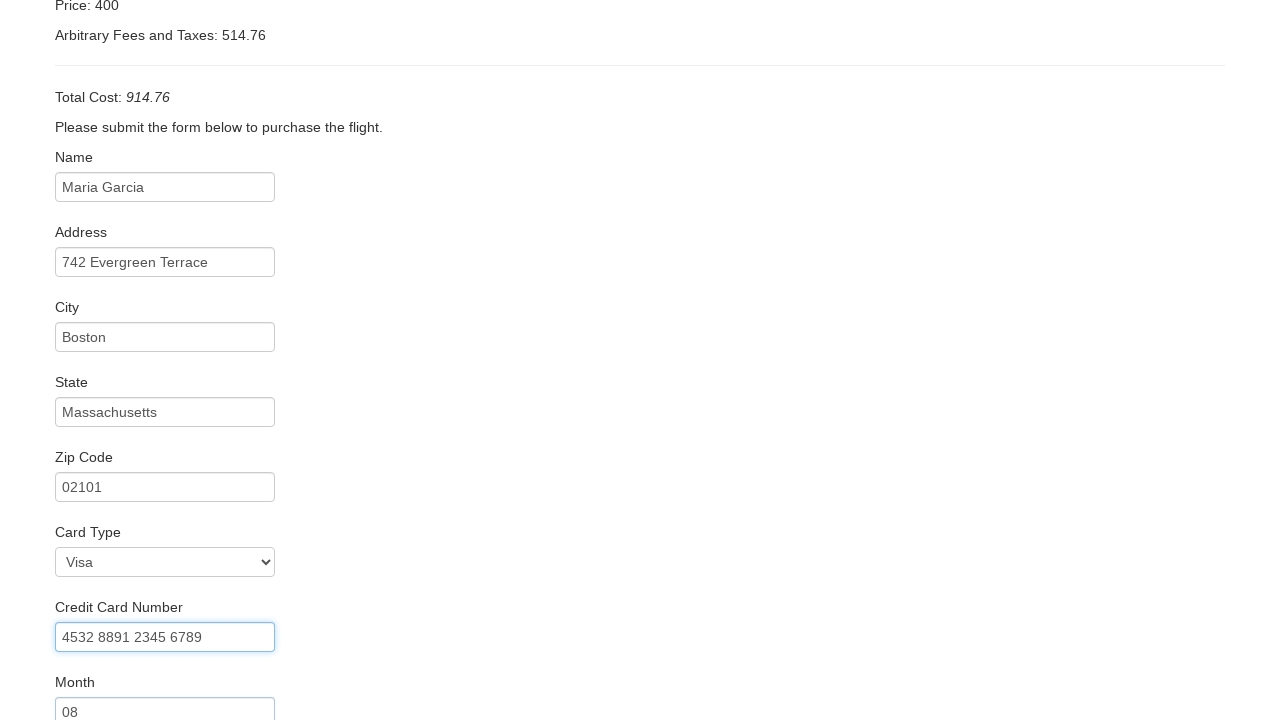

Filled credit card year: 2026 on #creditCardYear
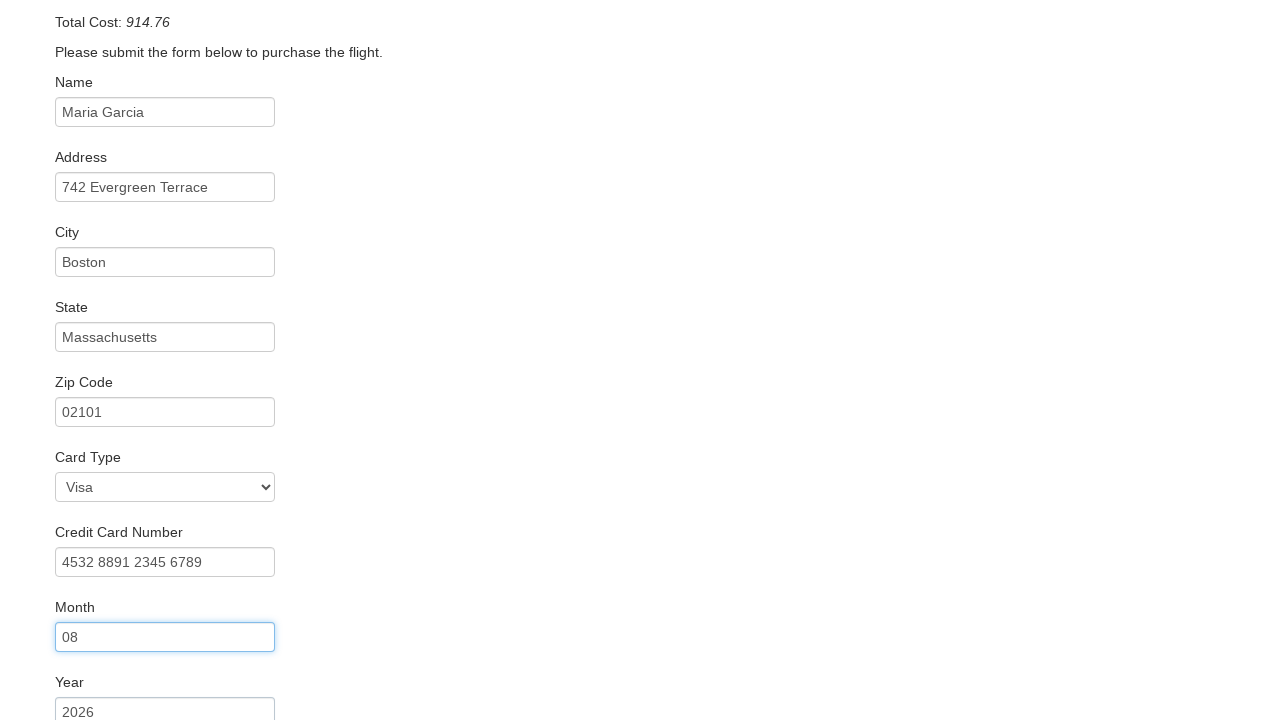

Filled name on card: Maria Garcia on #nameOnCard
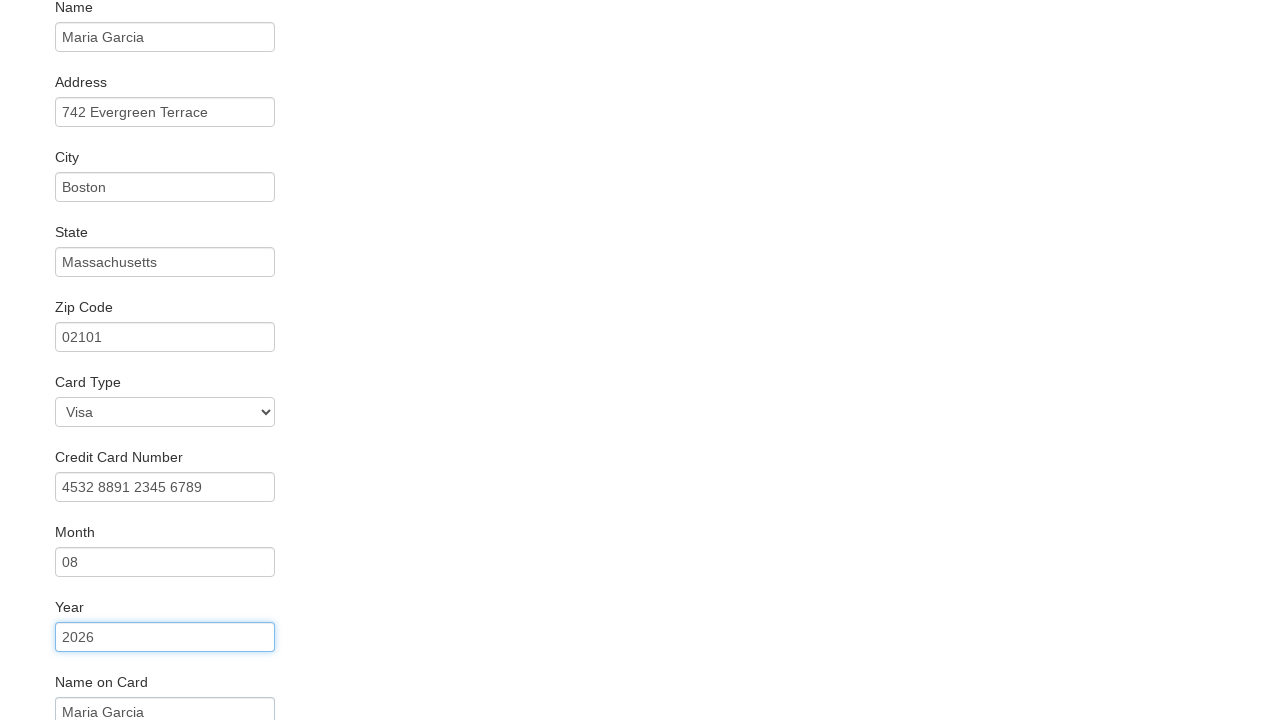

Checked Remember Me checkbox at (62, 656) on #rememberMe
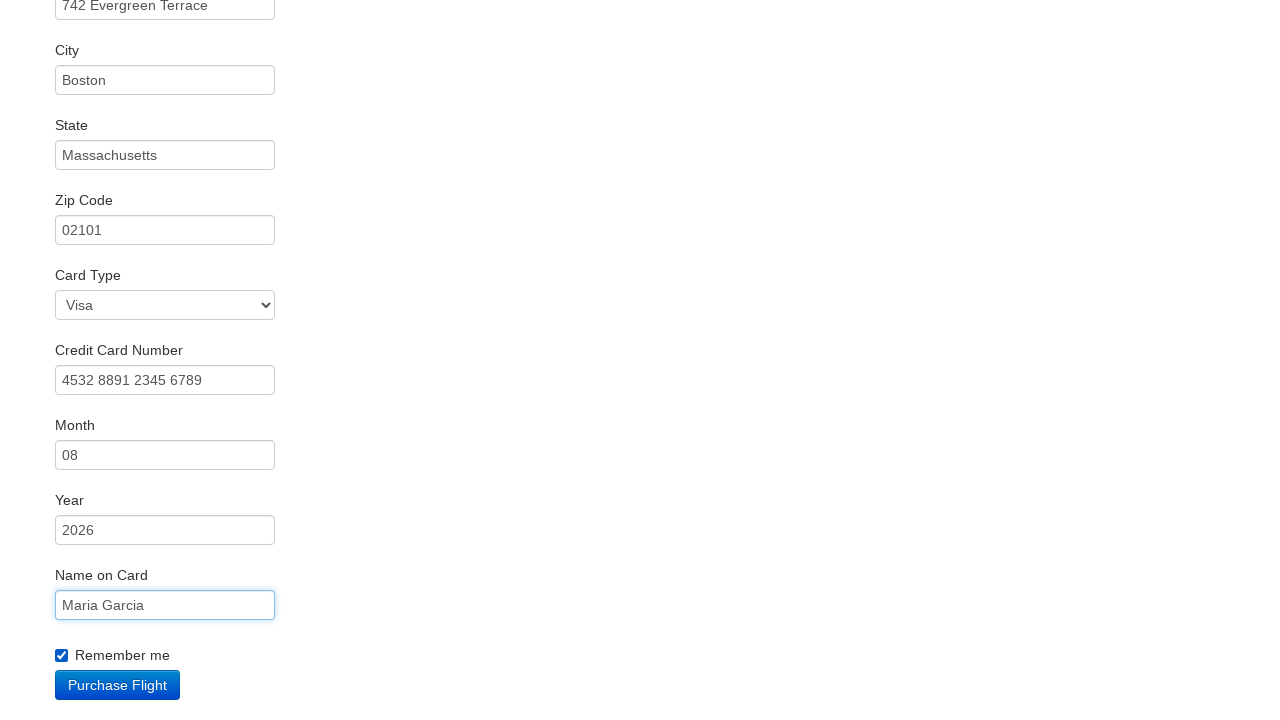

Clicked Purchase Flight button to complete booking at (118, 685) on input[type='submit']
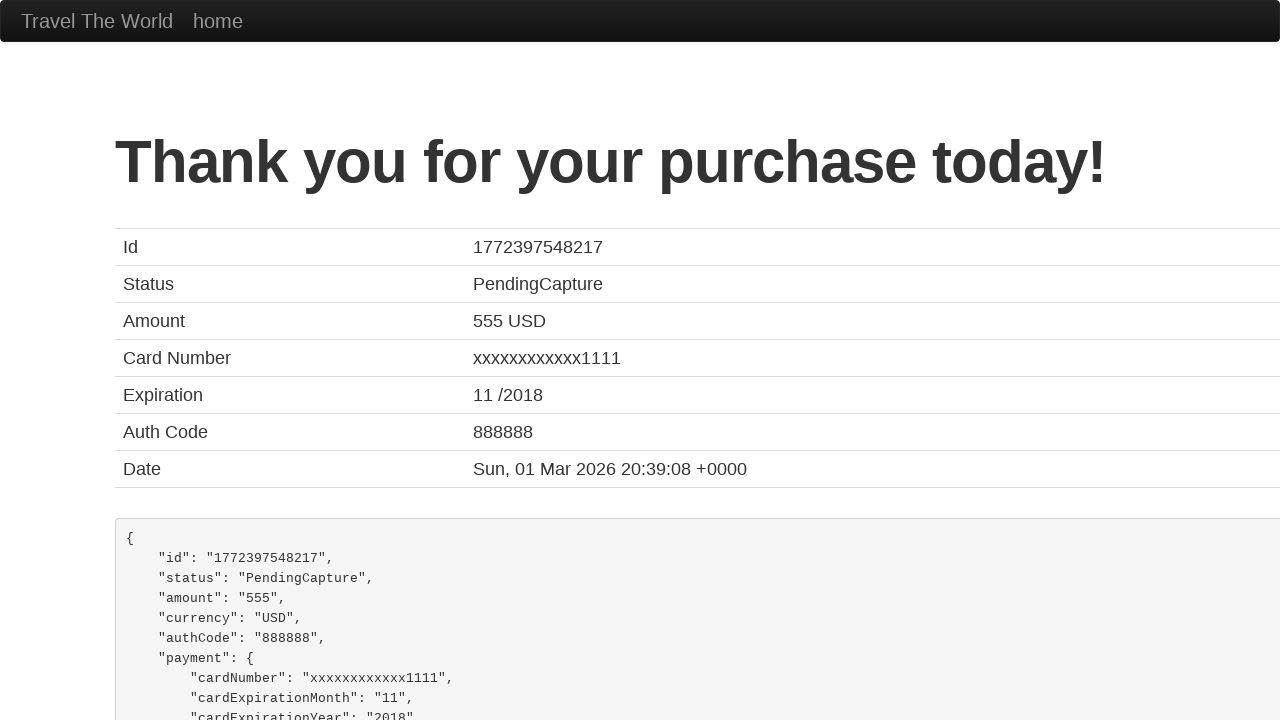

Confirmation page loaded - flight booking completed successfully
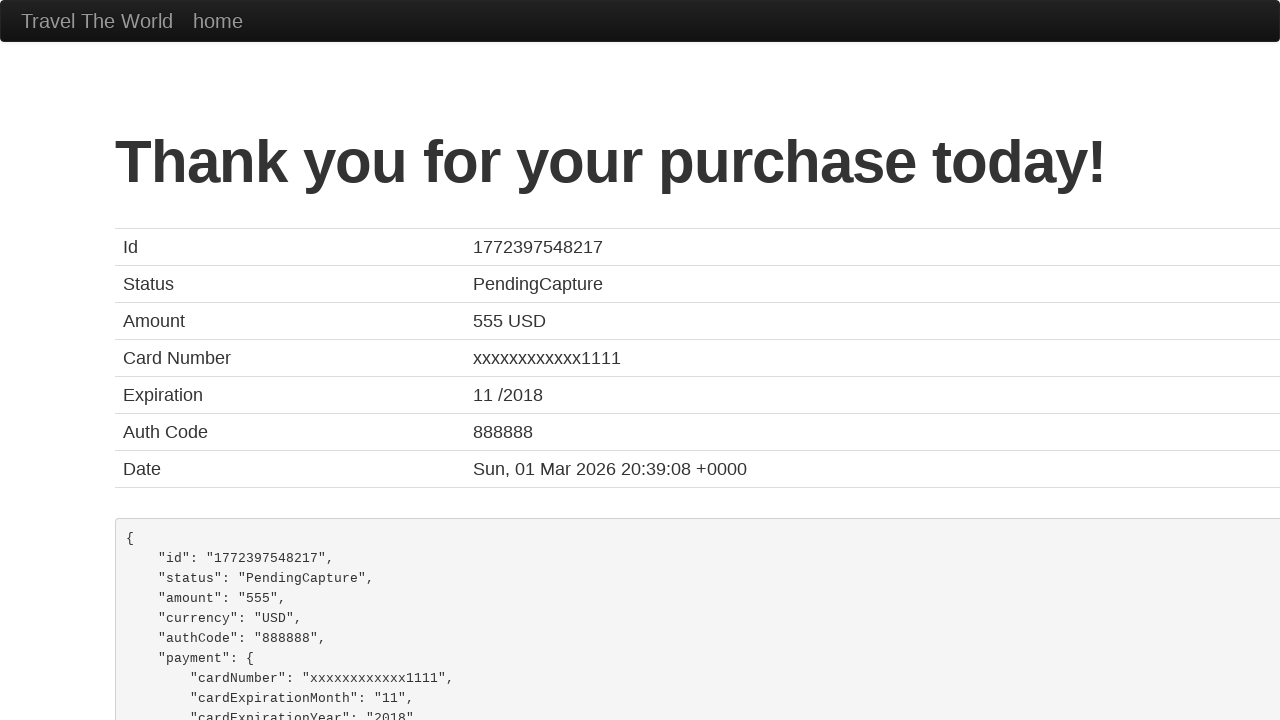

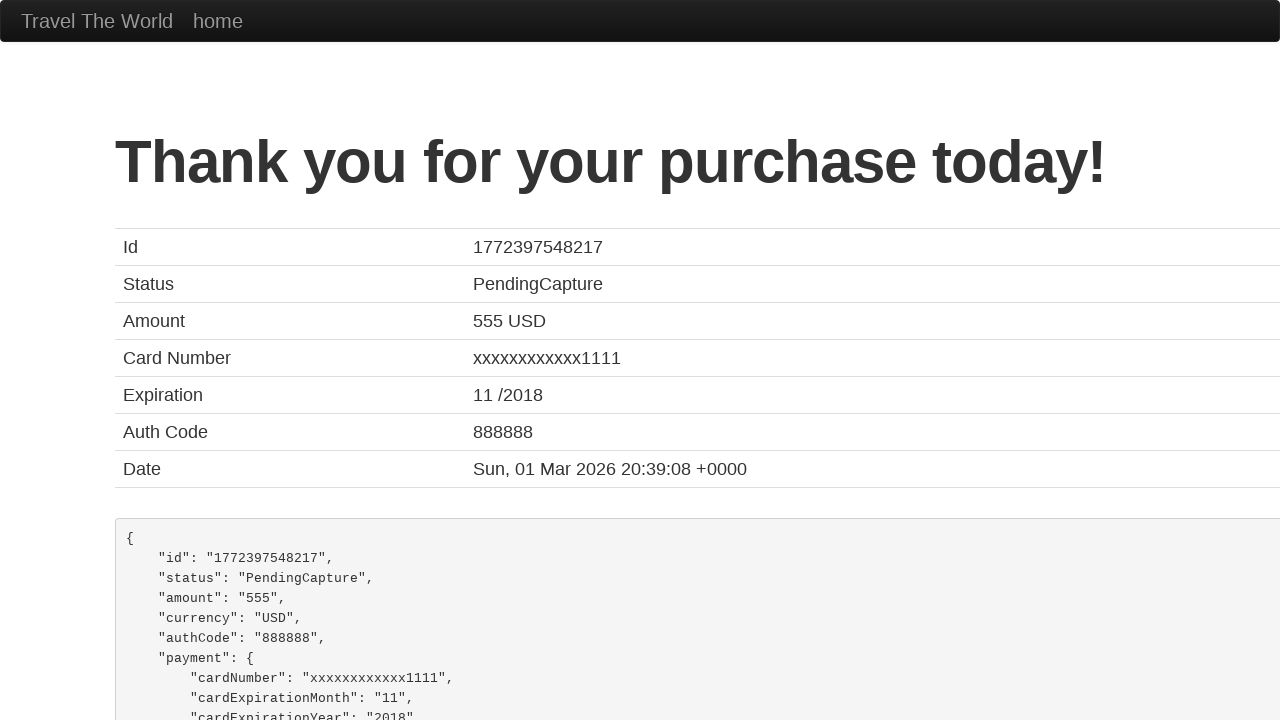